Tests checkbox functionality by clicking on three checkbox options on an automation practice page

Starting URL: https://rahulshettyacademy.com/AutomationPractice/

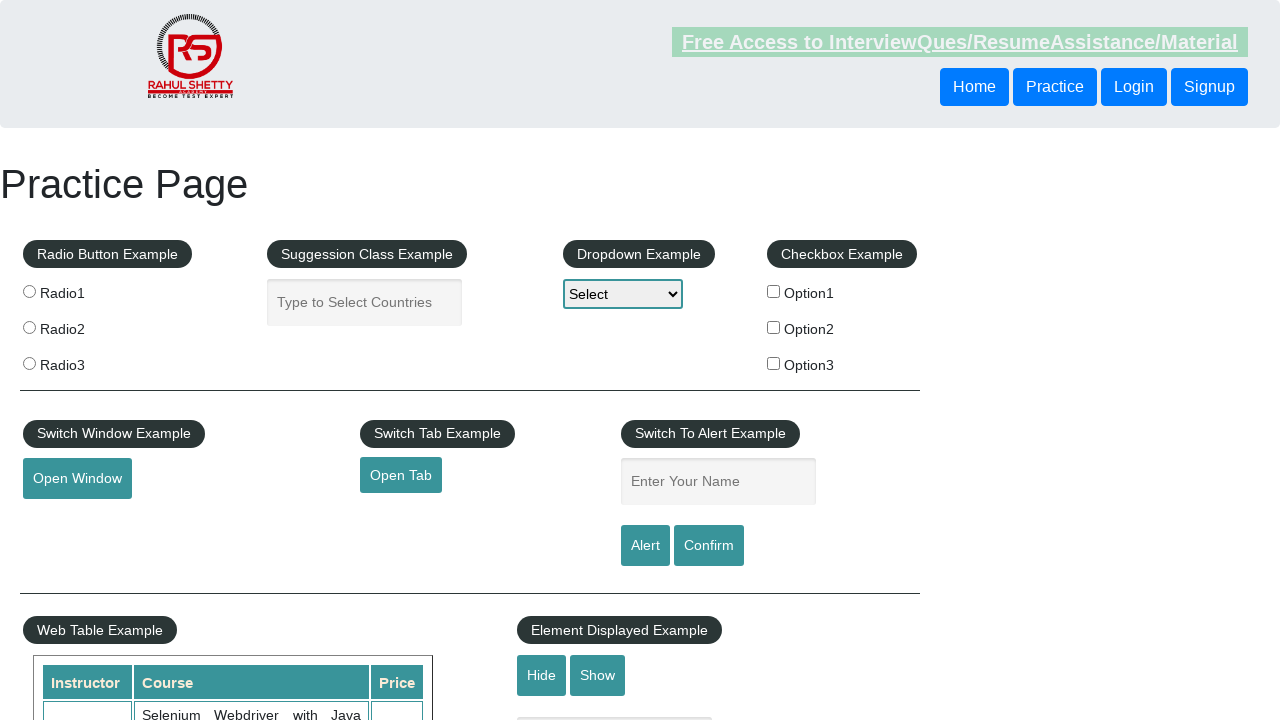

Navigated to automation practice page
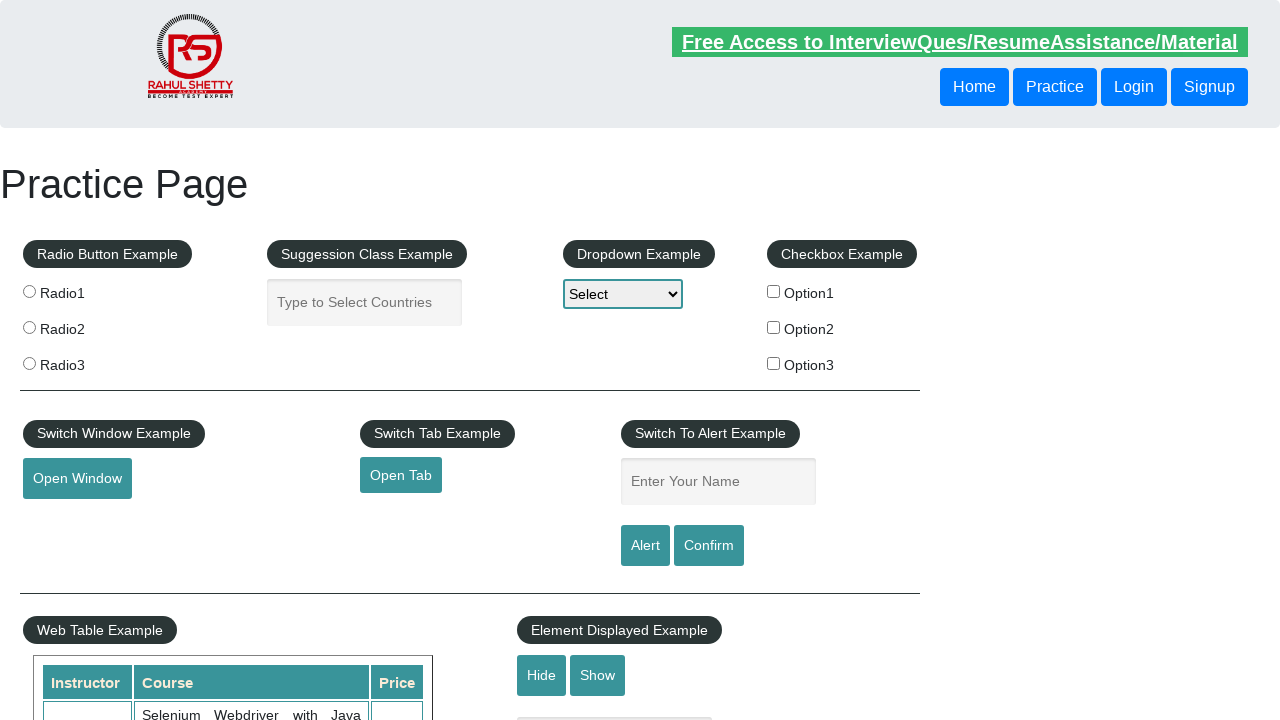

Clicked first checkbox option (option1) at (774, 291) on input[value='option1']
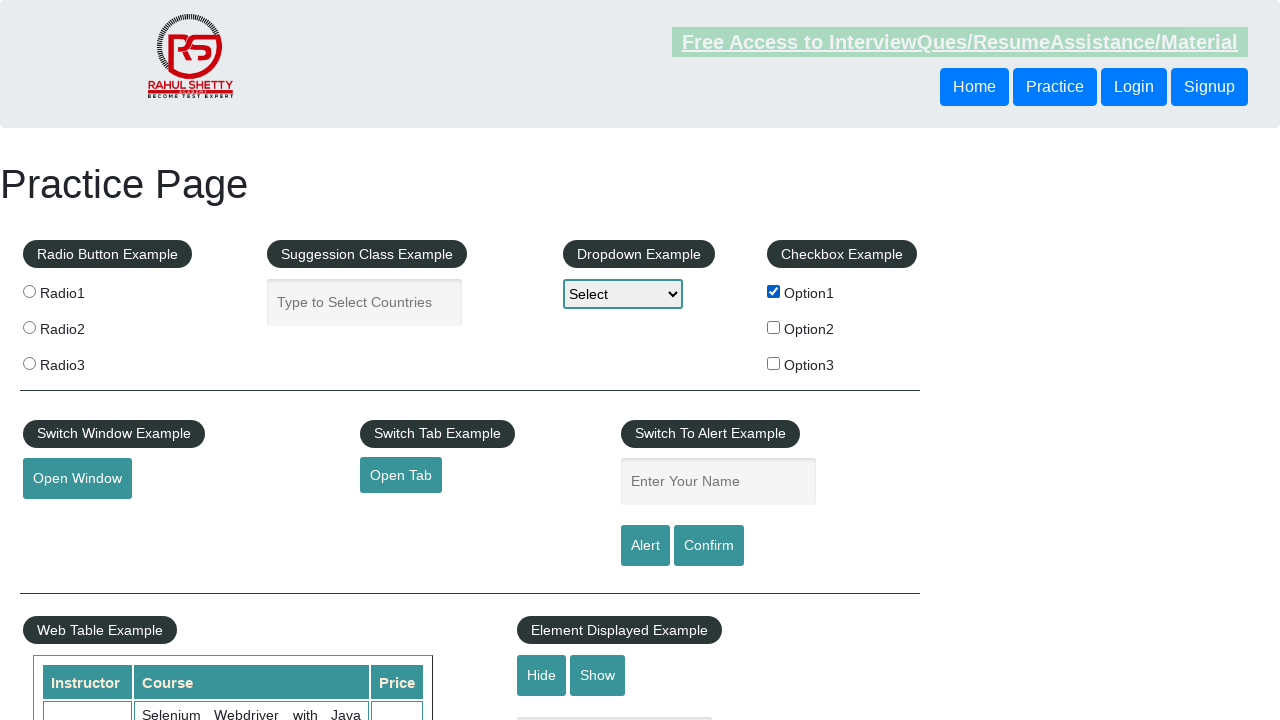

Clicked second checkbox option (option2) at (774, 327) on input[value='option2']
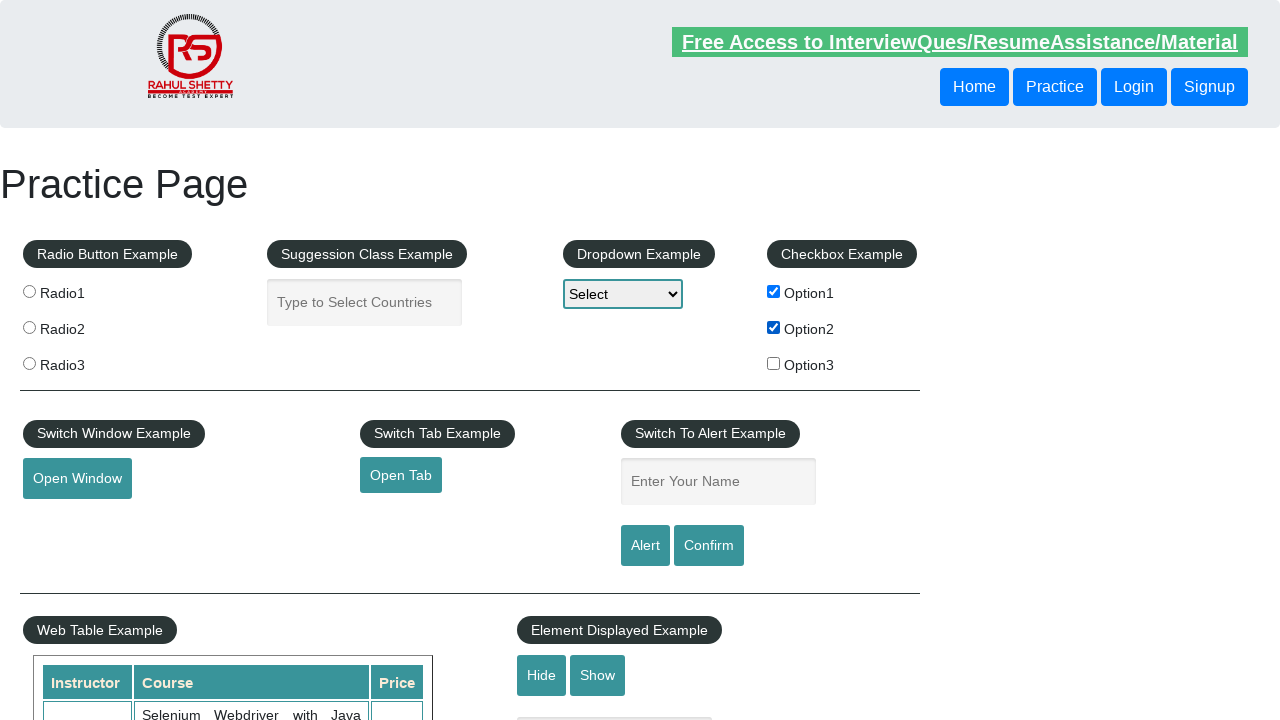

Clicked third checkbox option (option3) at (774, 363) on input[value='option3']
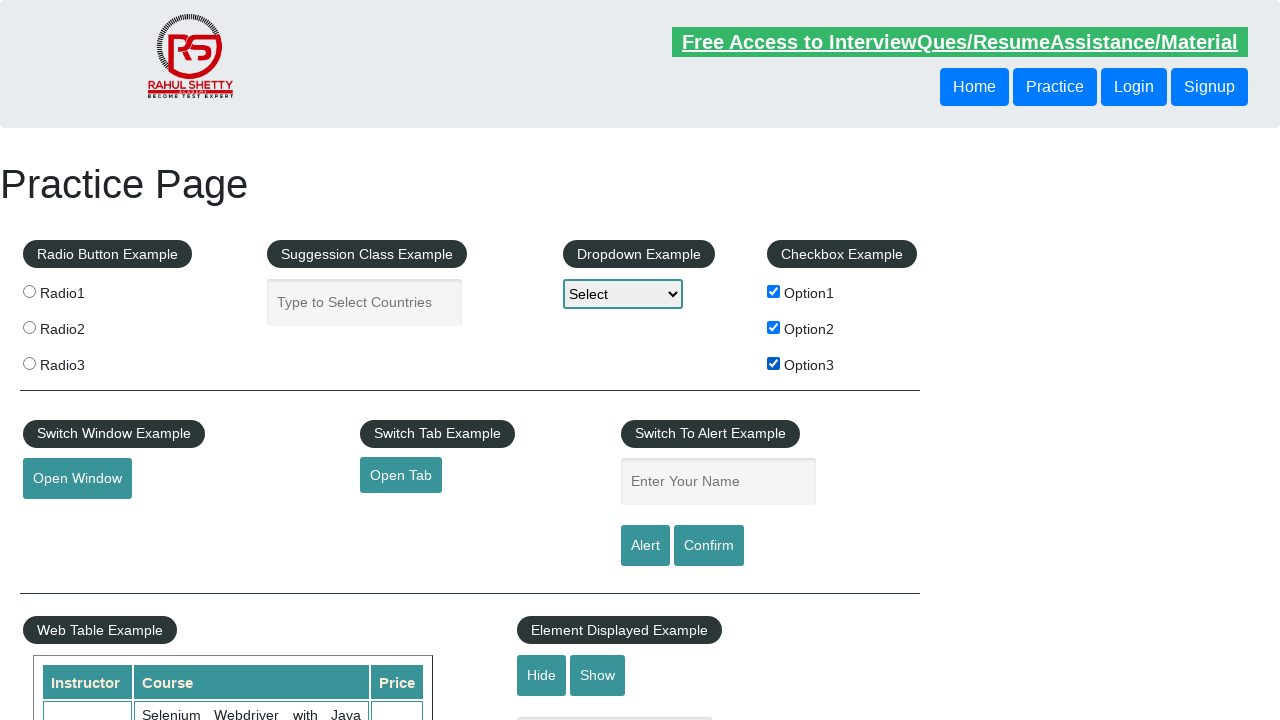

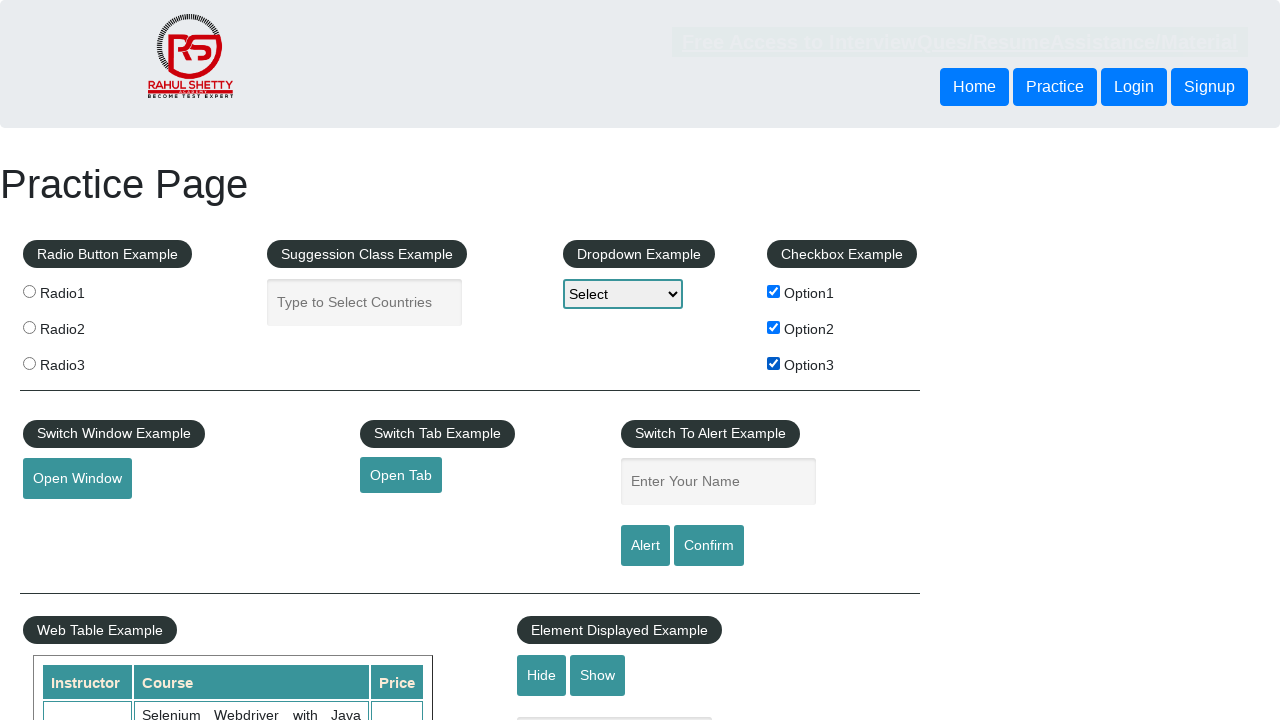